Tests mouse hover action by moving the cursor over the Contribute link on the jQuery UI page

Starting URL: https://jqueryui.com/droppable/

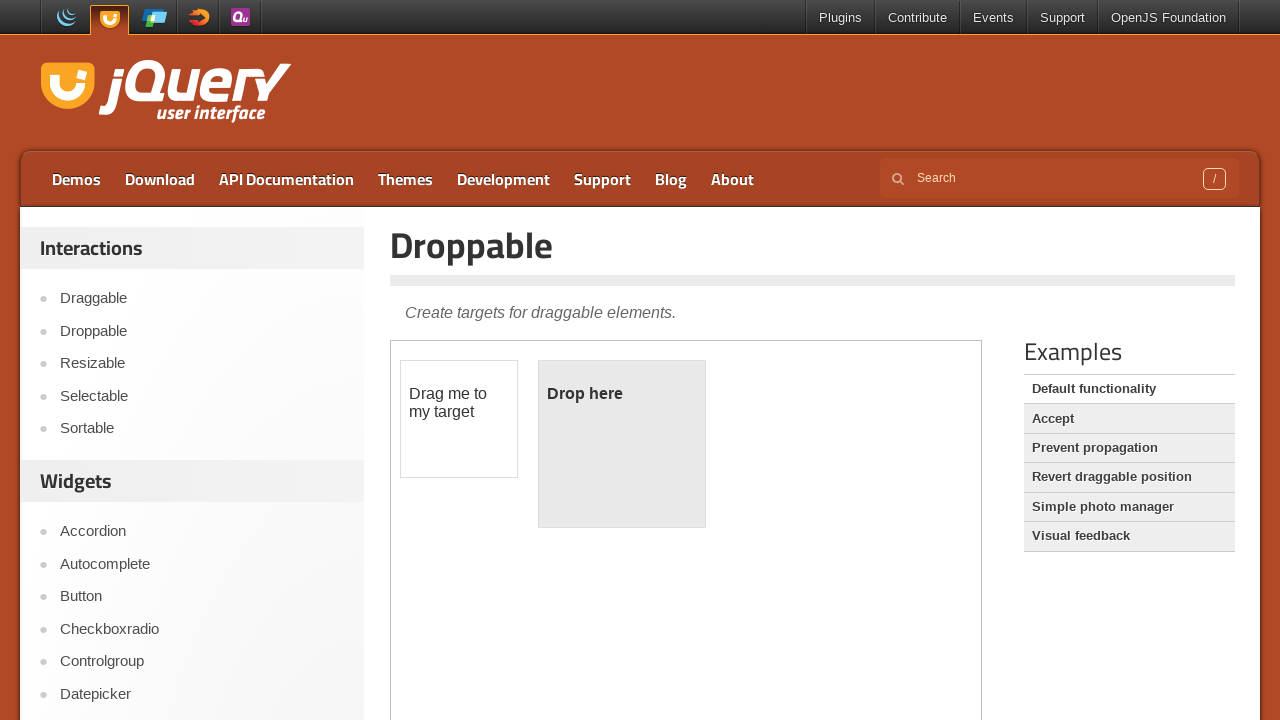

Located the Contribute link element using XPath selector
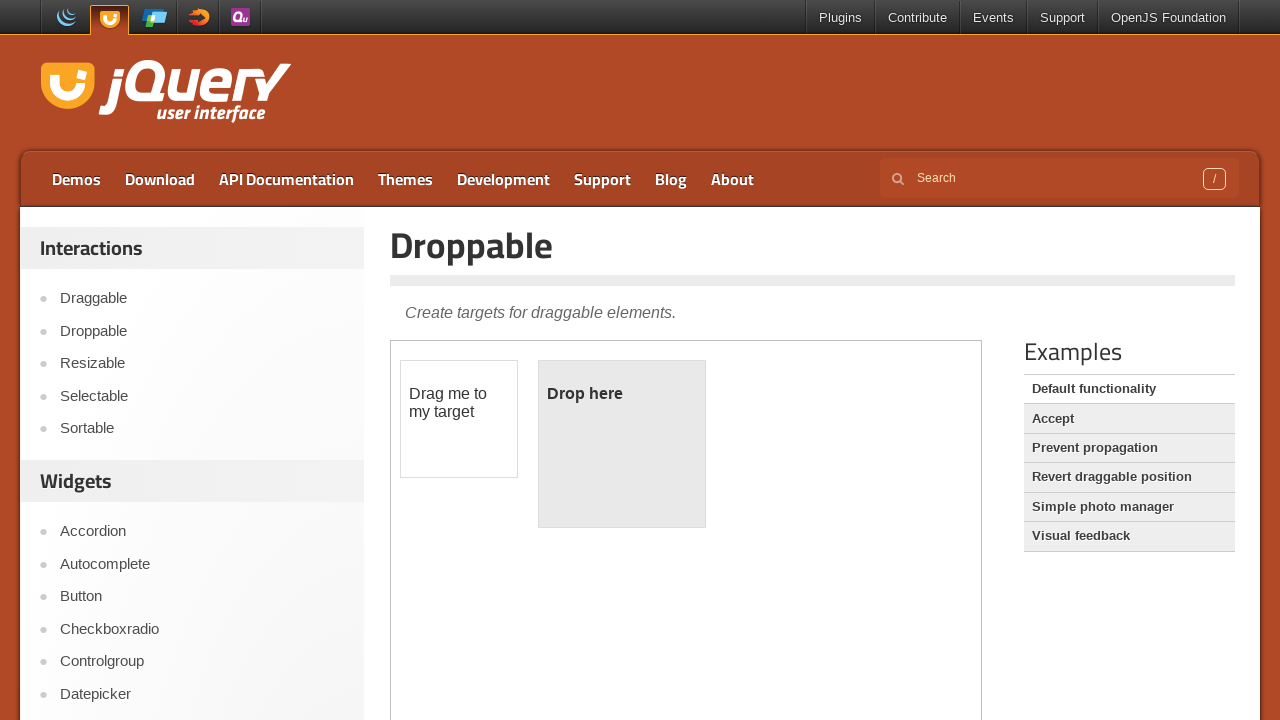

Performed mouse hover action over the Contribute link at (918, 18) on xpath=//a[text()='Contribute']
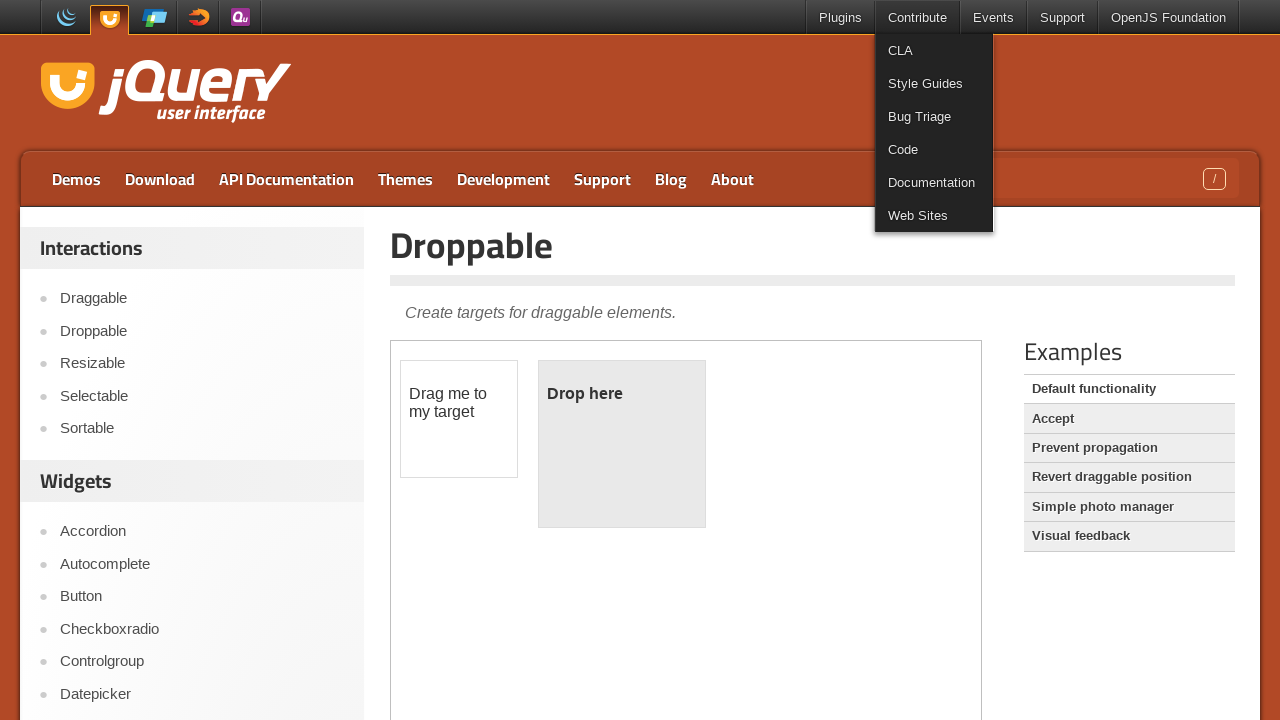

Waited 3 seconds to observe the hover effect
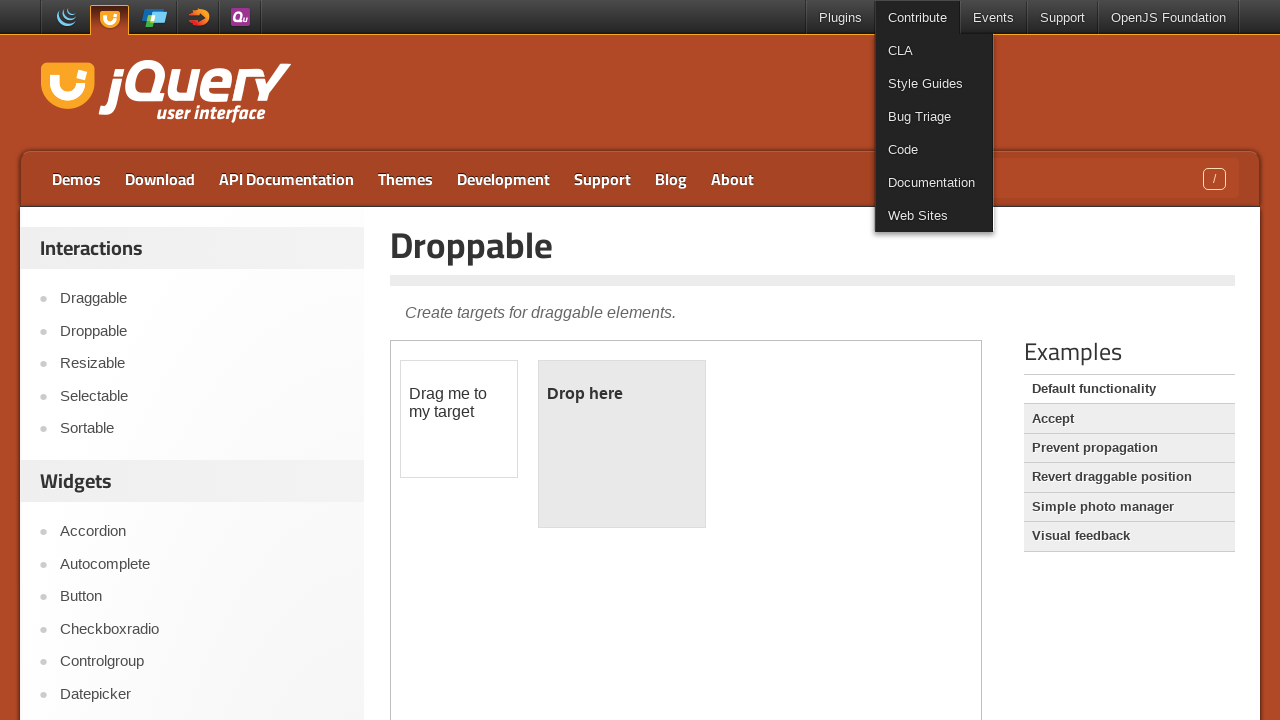

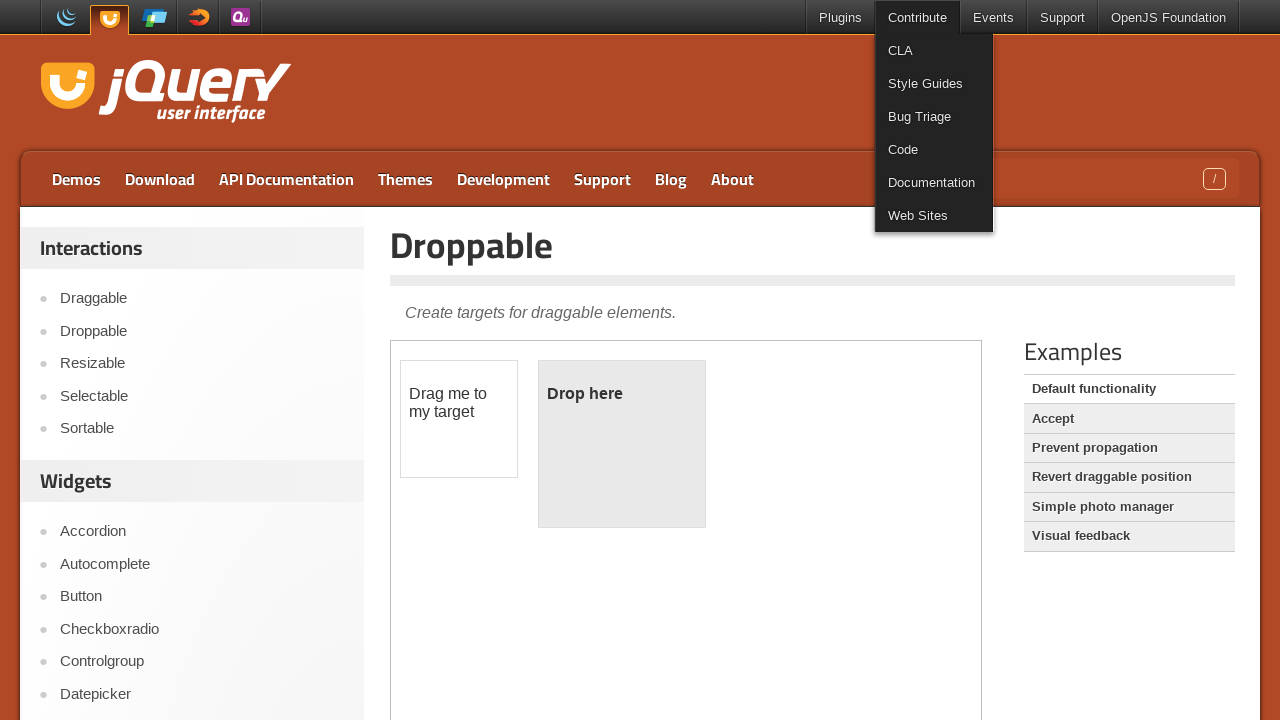